Tests date picker functionality by clicking on the calendar field and interacting with the date selection interface

Starting URL: https://rahulshettyacademy.com/dropdownsPractise/

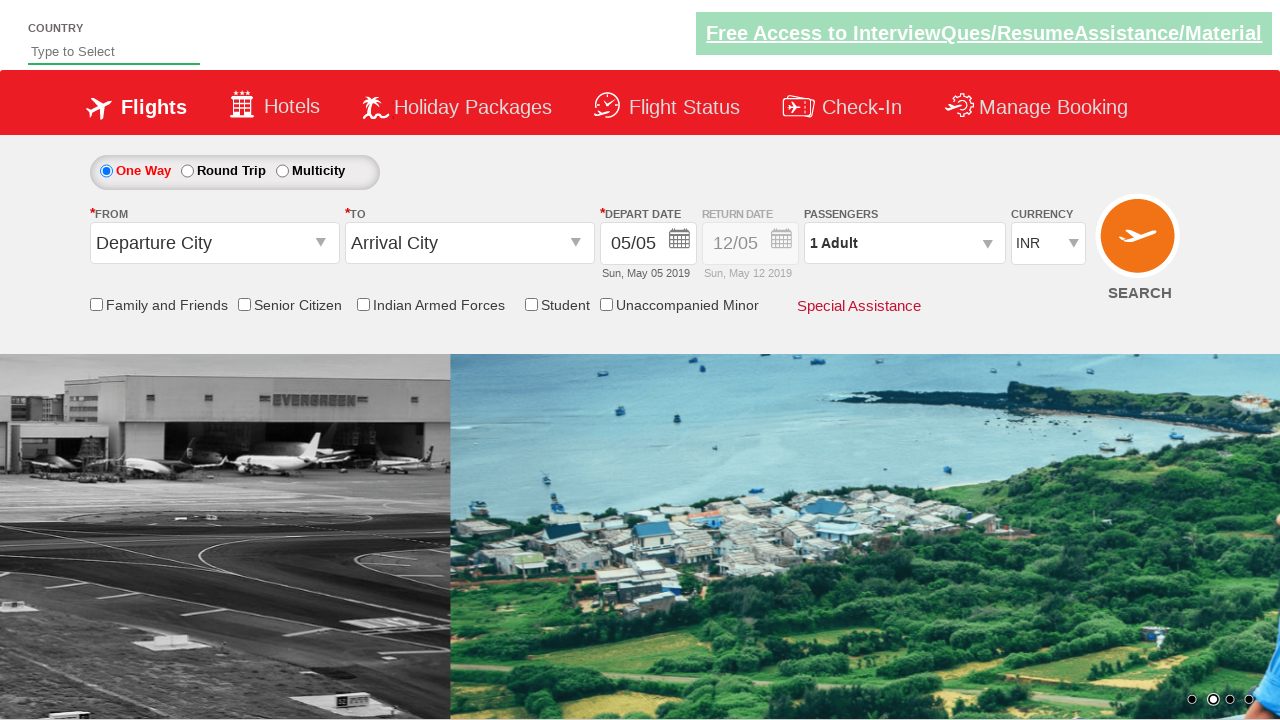

Clicked on date picker field to open calendar at (648, 244) on #ctl00_mainContent_view_date1
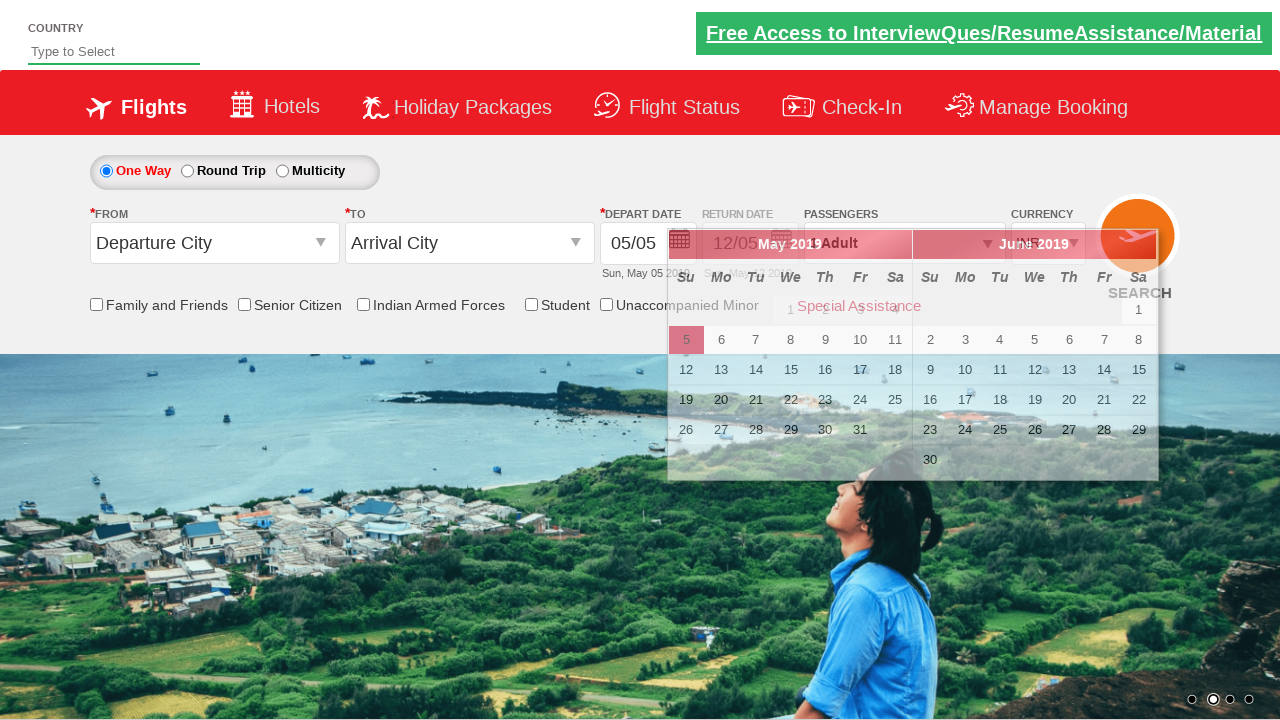

Calendar loaded and date elements became visible
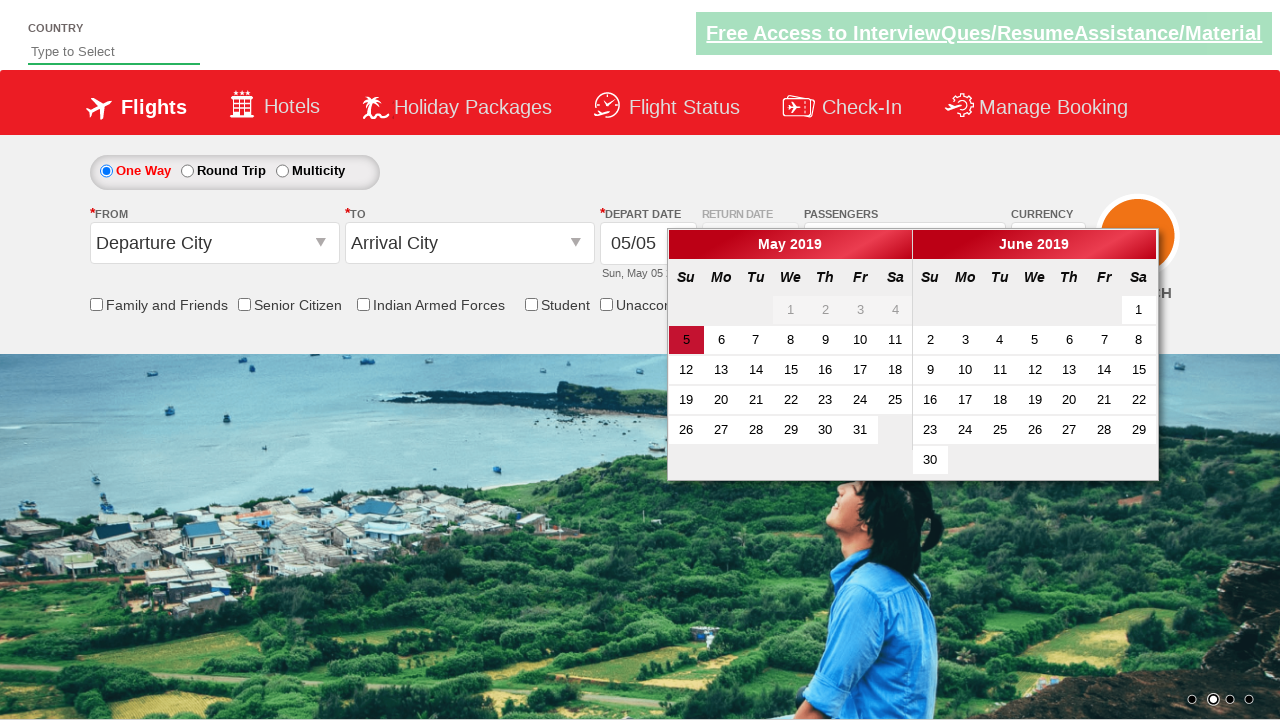

Retrieved all available dates from calendar (57 dates found)
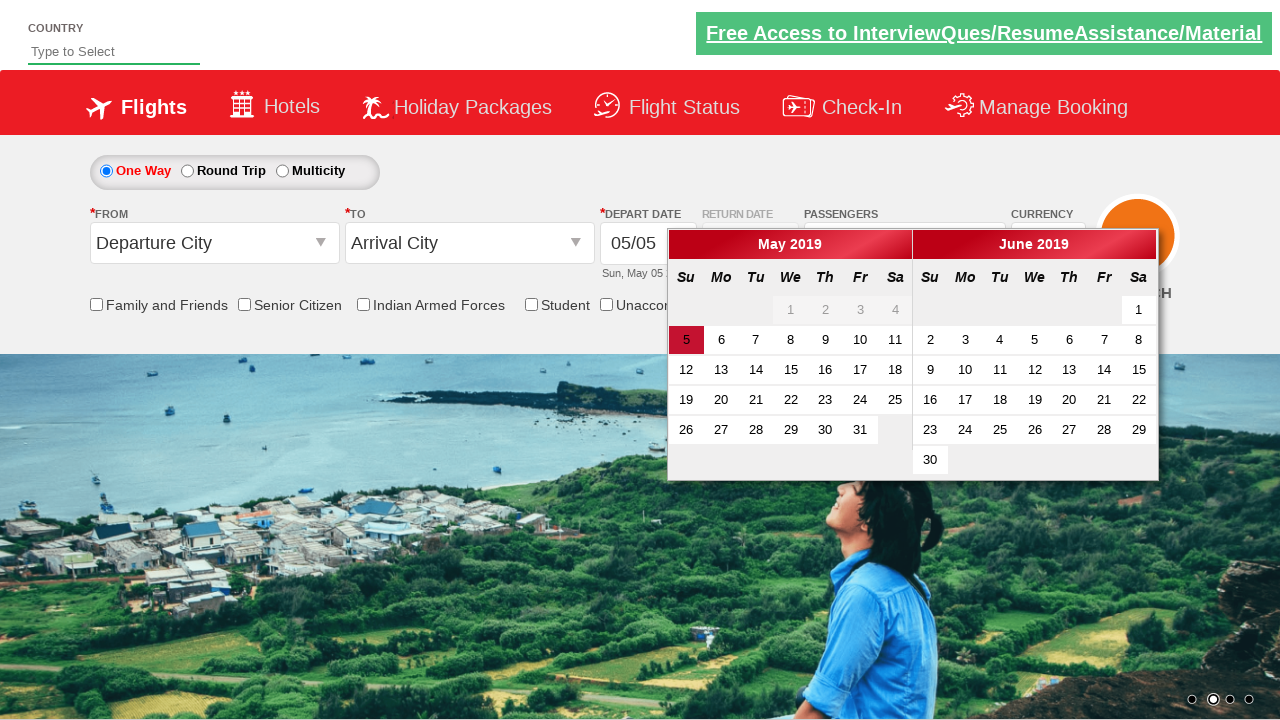

Retrieved calendar table elements (2 table(s) found)
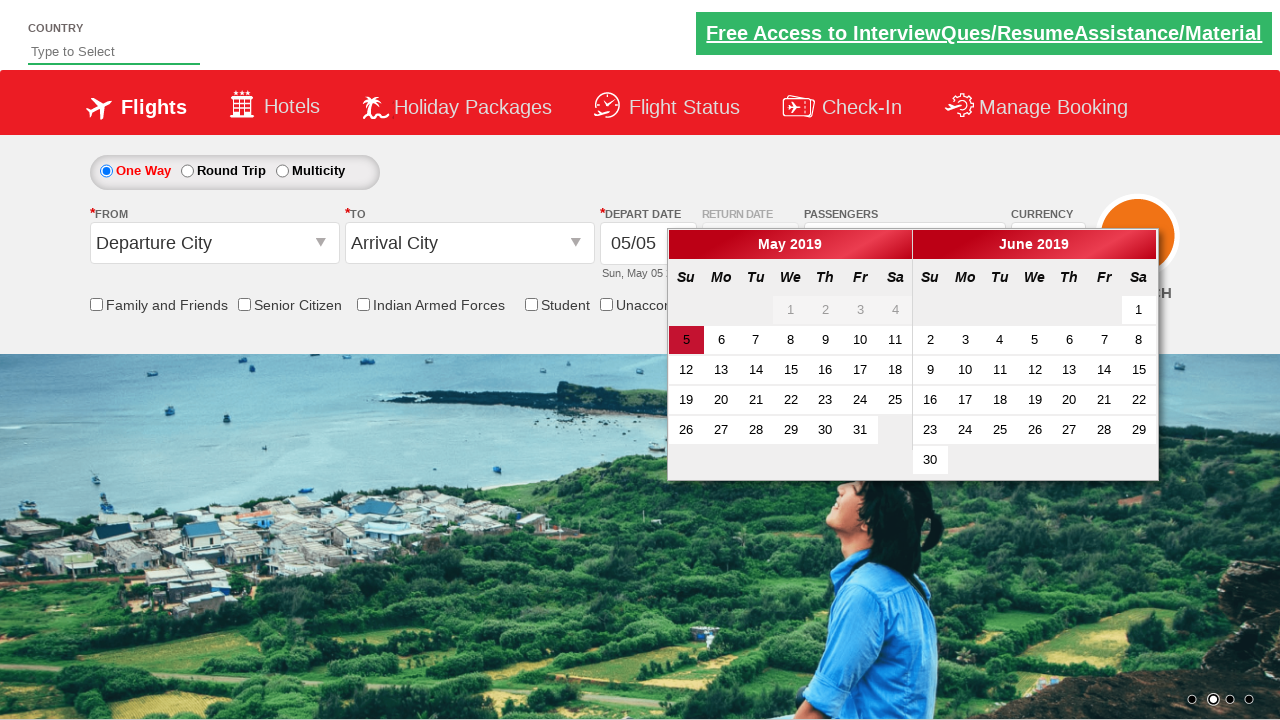

Verified that dates are present in calendar
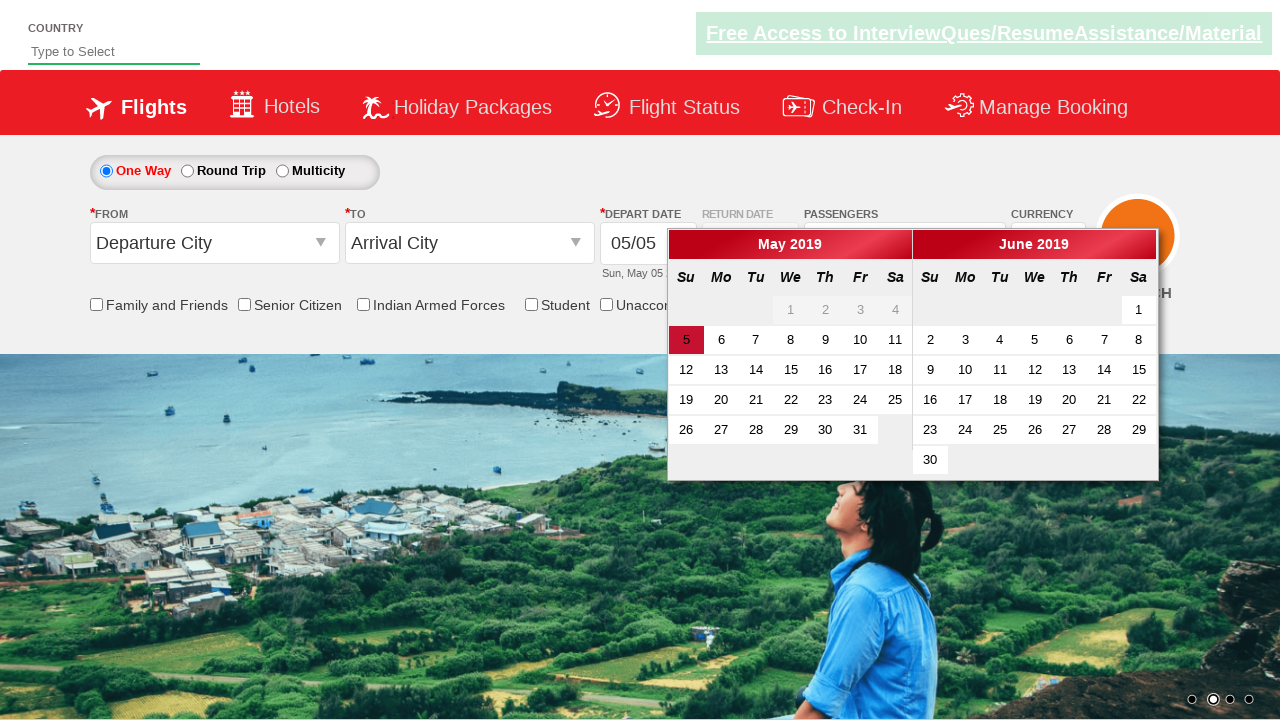

Verified that calendar table is present
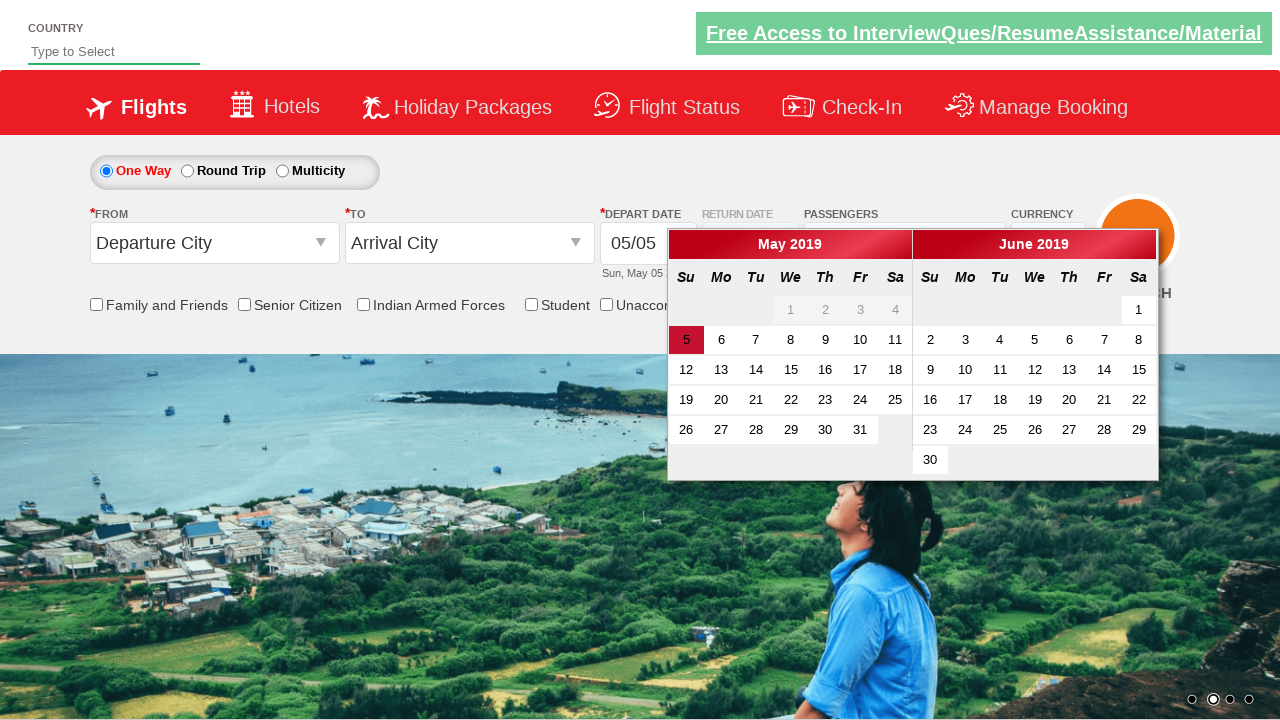

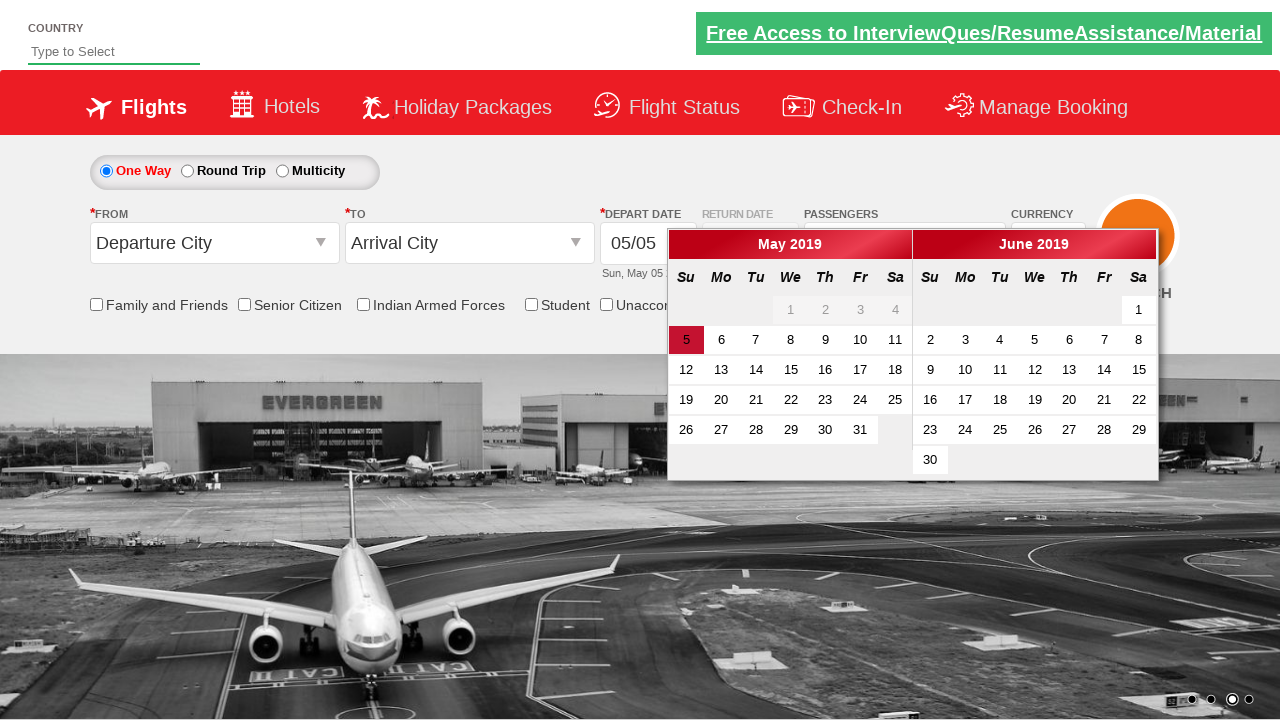